Tests keyboard input events by sending text and pressing Enter key on a webpage

Starting URL: https://training-support.net/webelements/keyboard-events

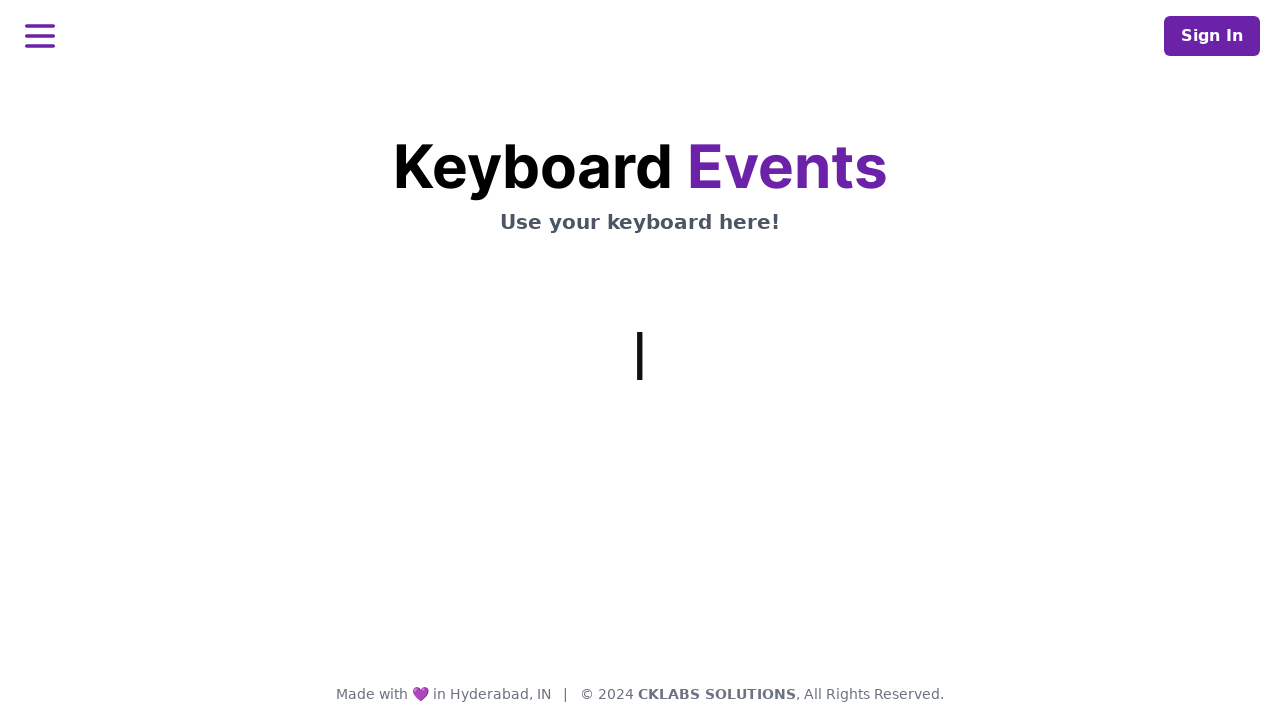

Typed 'Hi from selenium' using keyboard
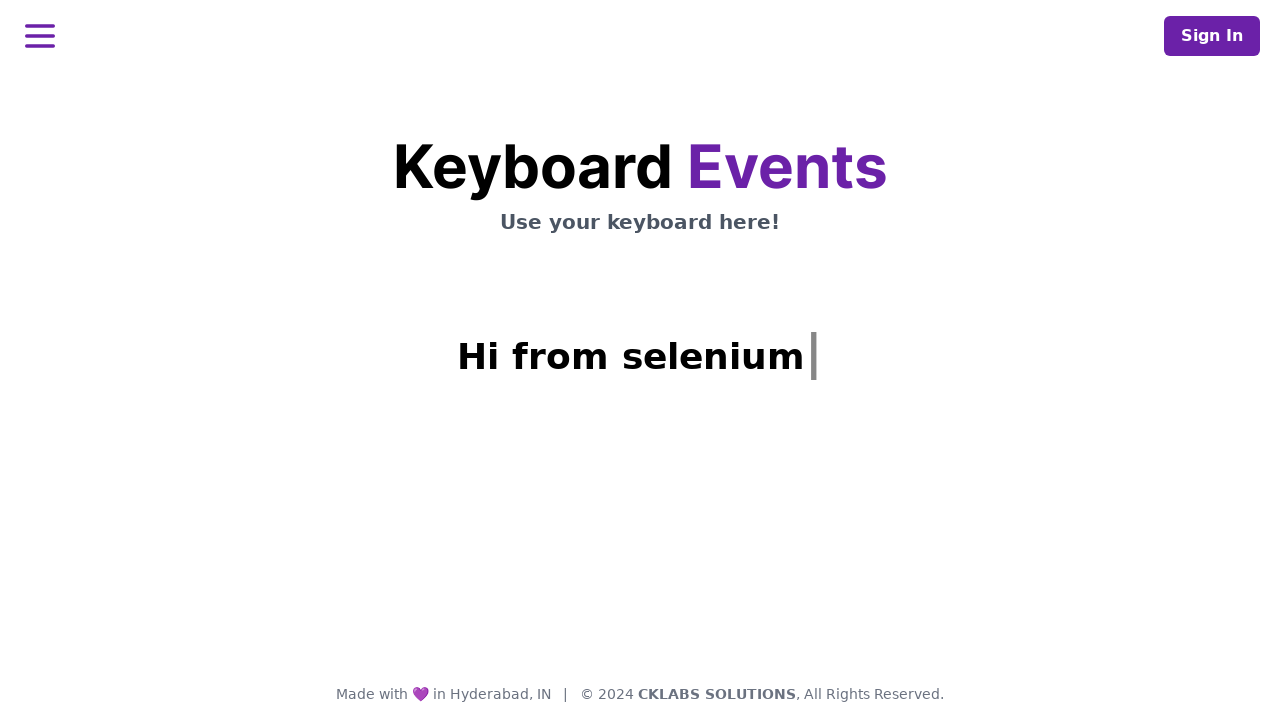

Pressed Enter key
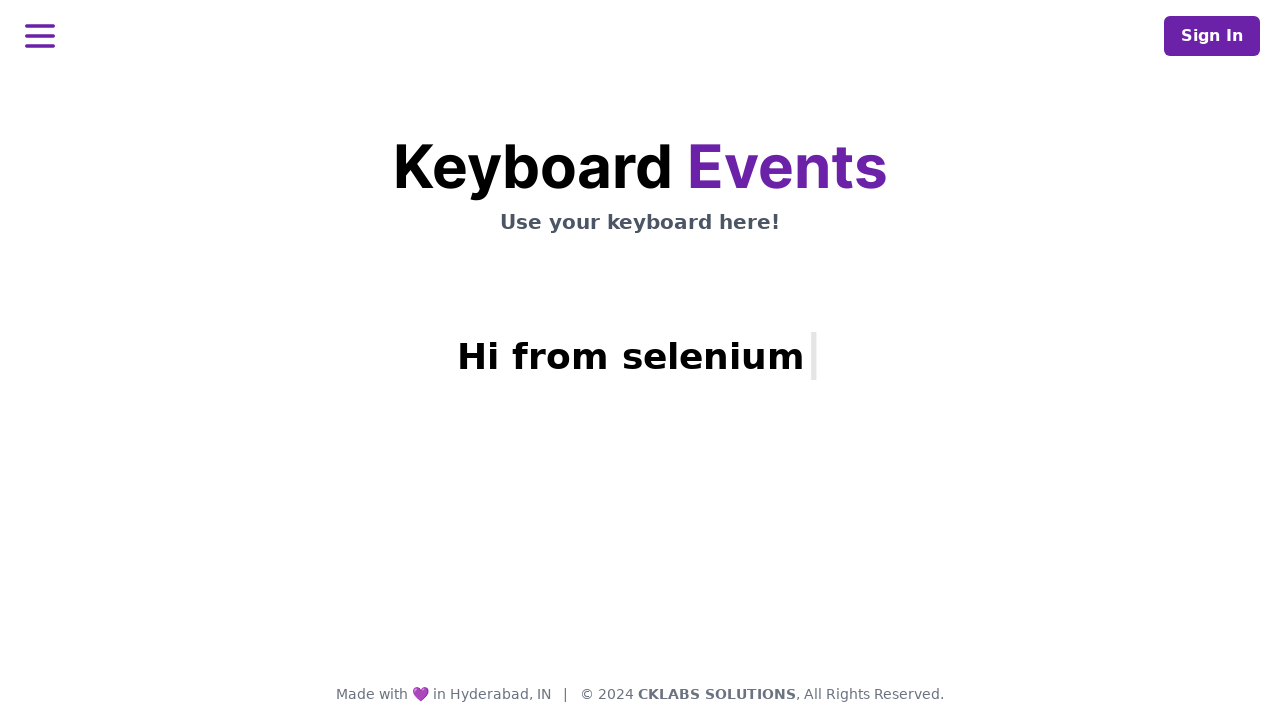

Waited 500ms for changes to be reflected
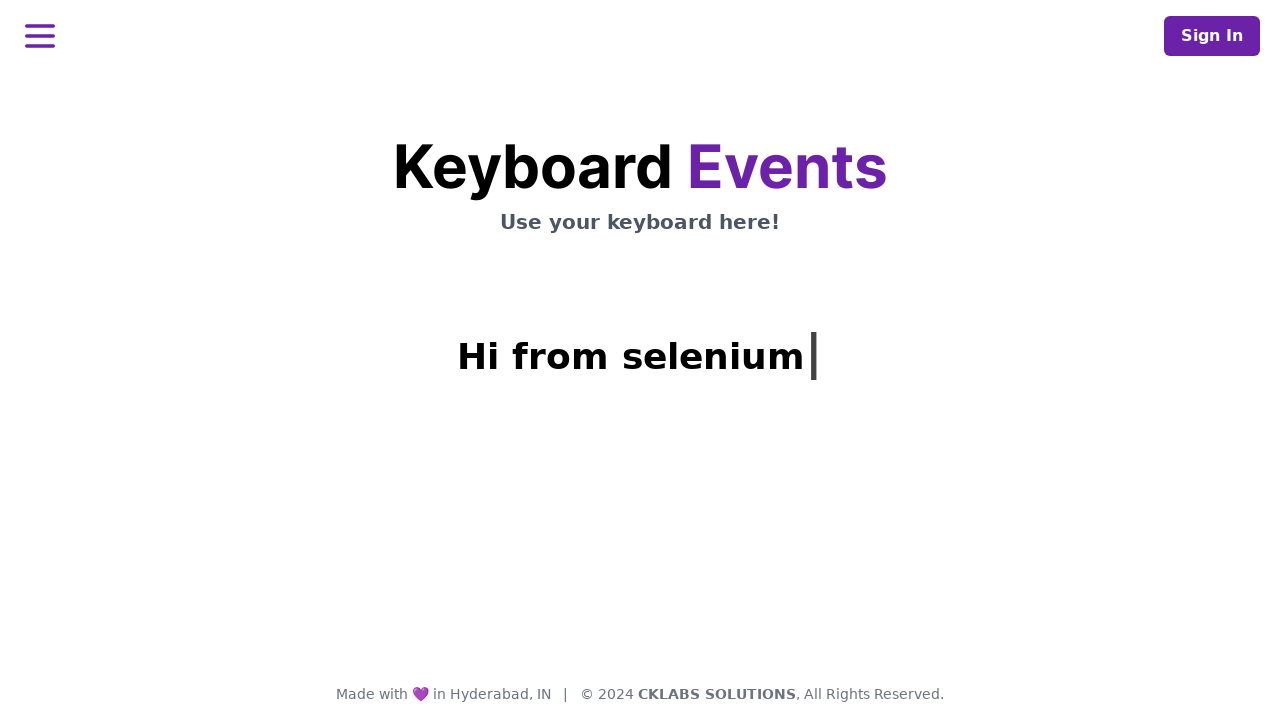

Located h1 element for verification
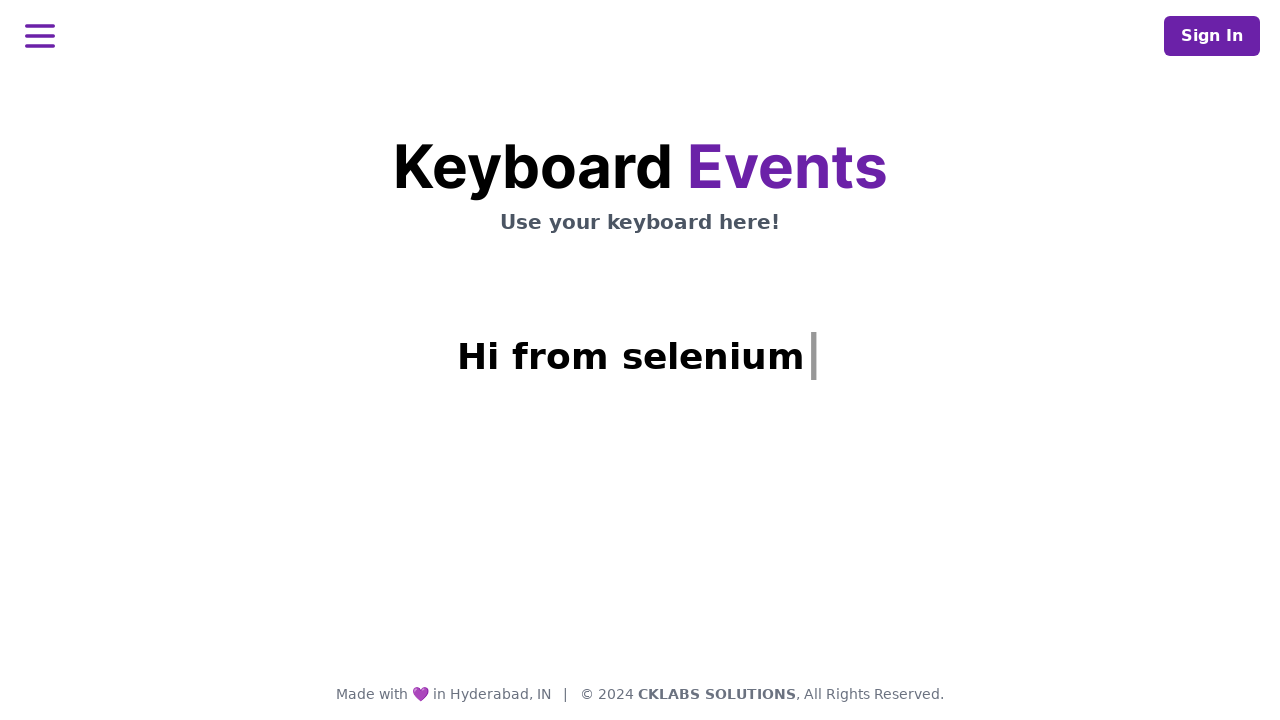

Retrieved and printed h1 text content
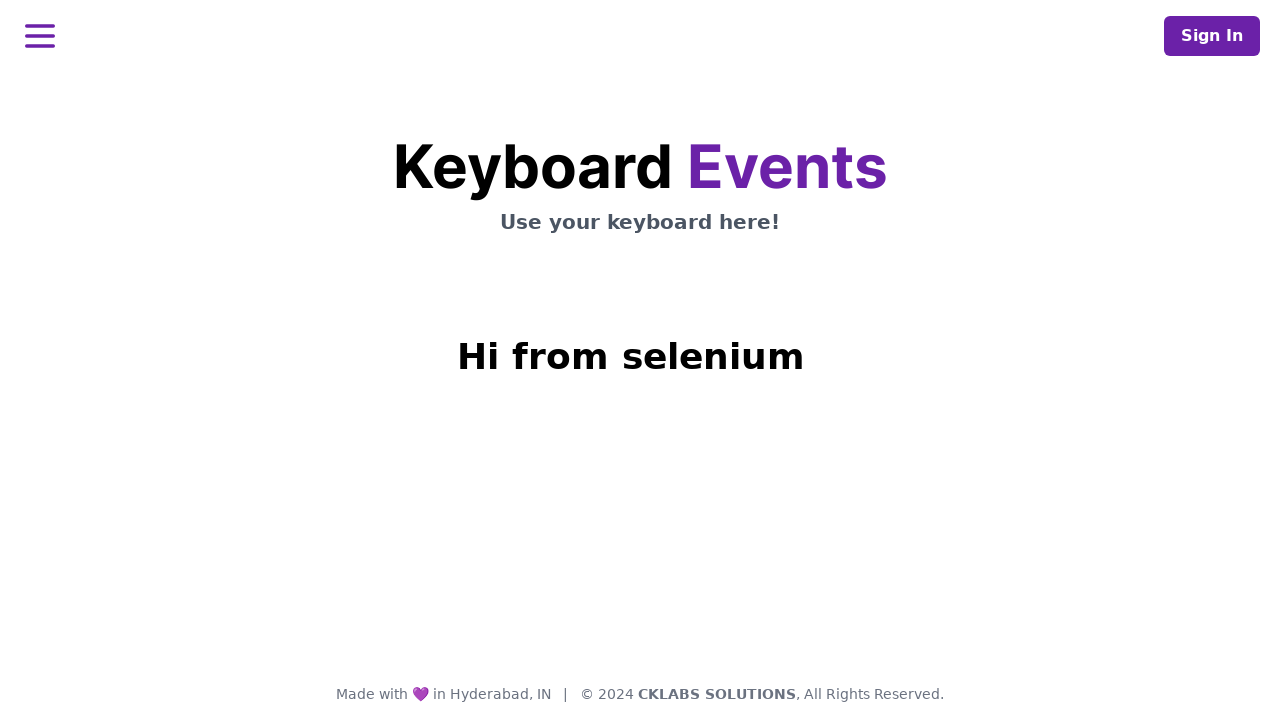

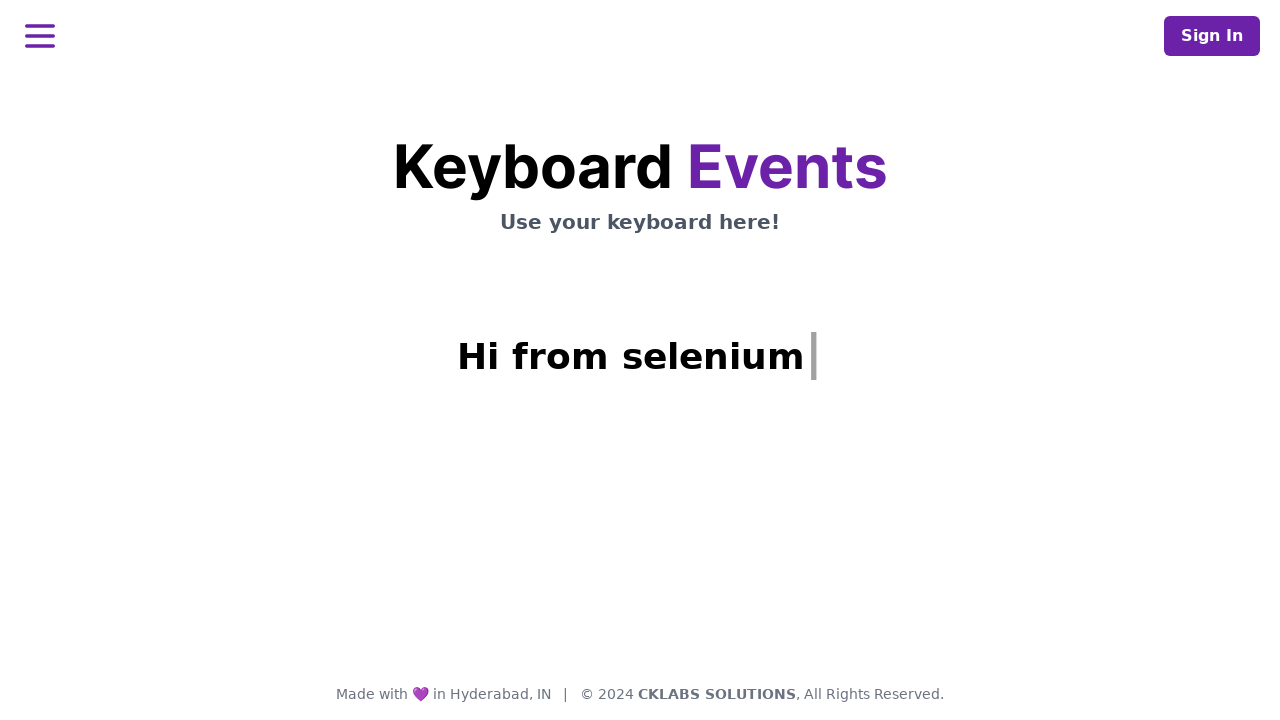